Tests dynamic dropdown functionality by typing partial text and selecting a country from the filtered suggestions

Starting URL: https://rahulshettyacademy.com/AutomationPractice/

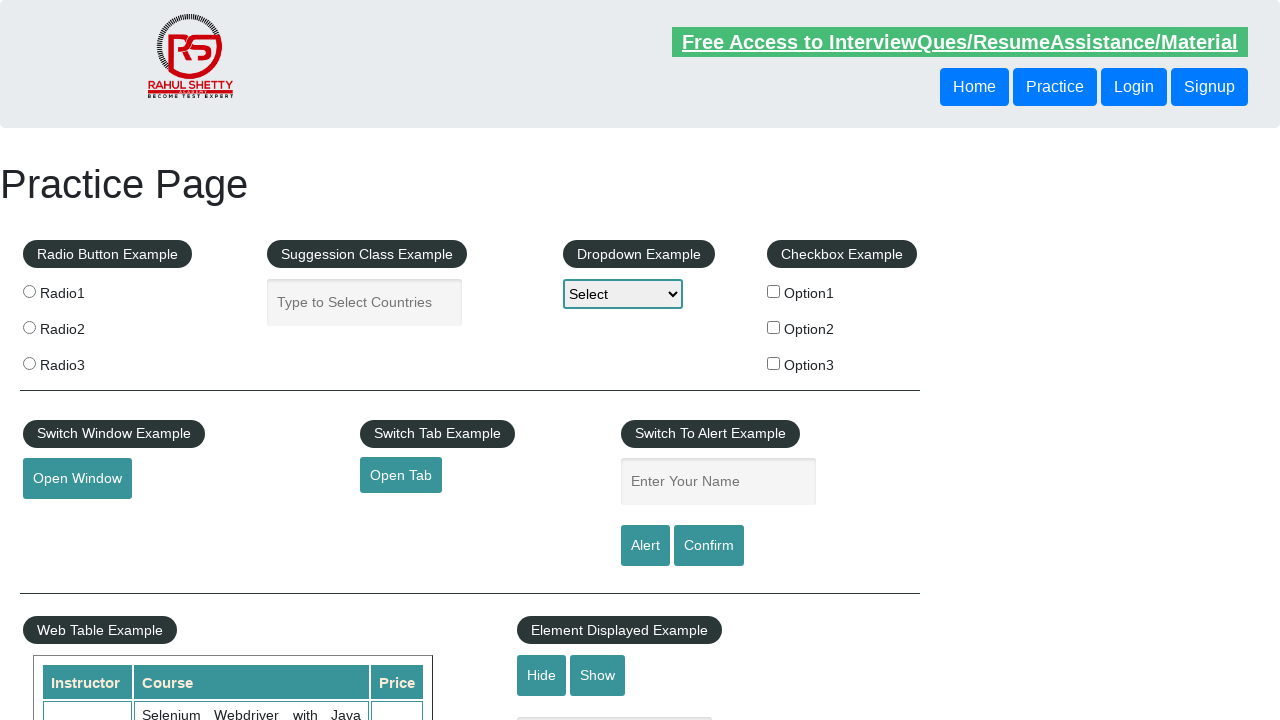

Typed 'ja' in the country input field to trigger dynamic dropdown on [placeholder='Type to Select Countries']
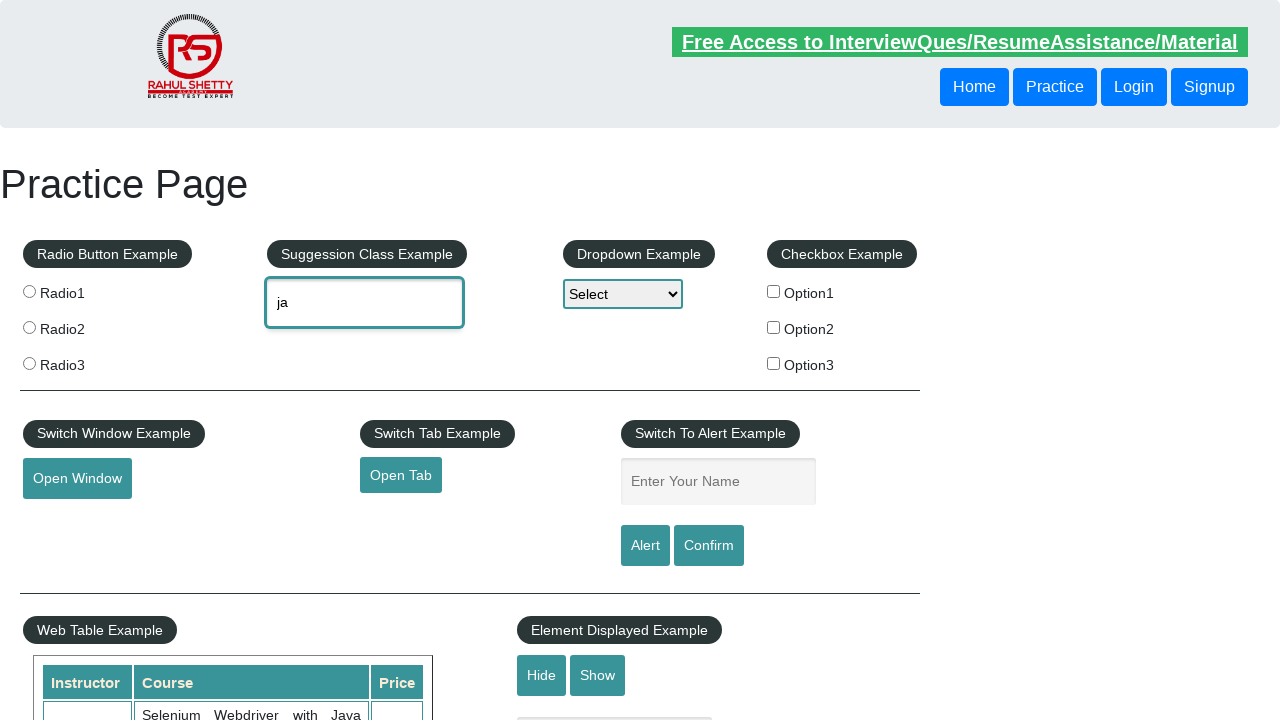

Waited for dropdown options to appear
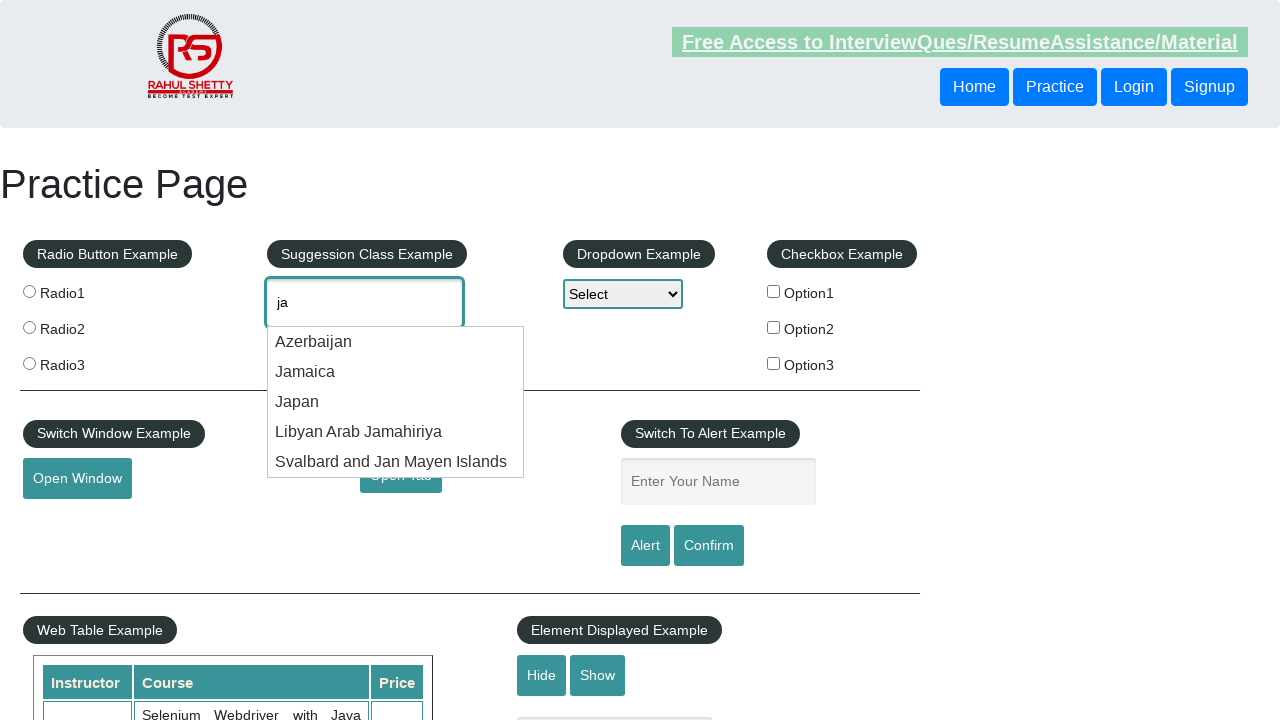

Retrieved all dropdown option elements
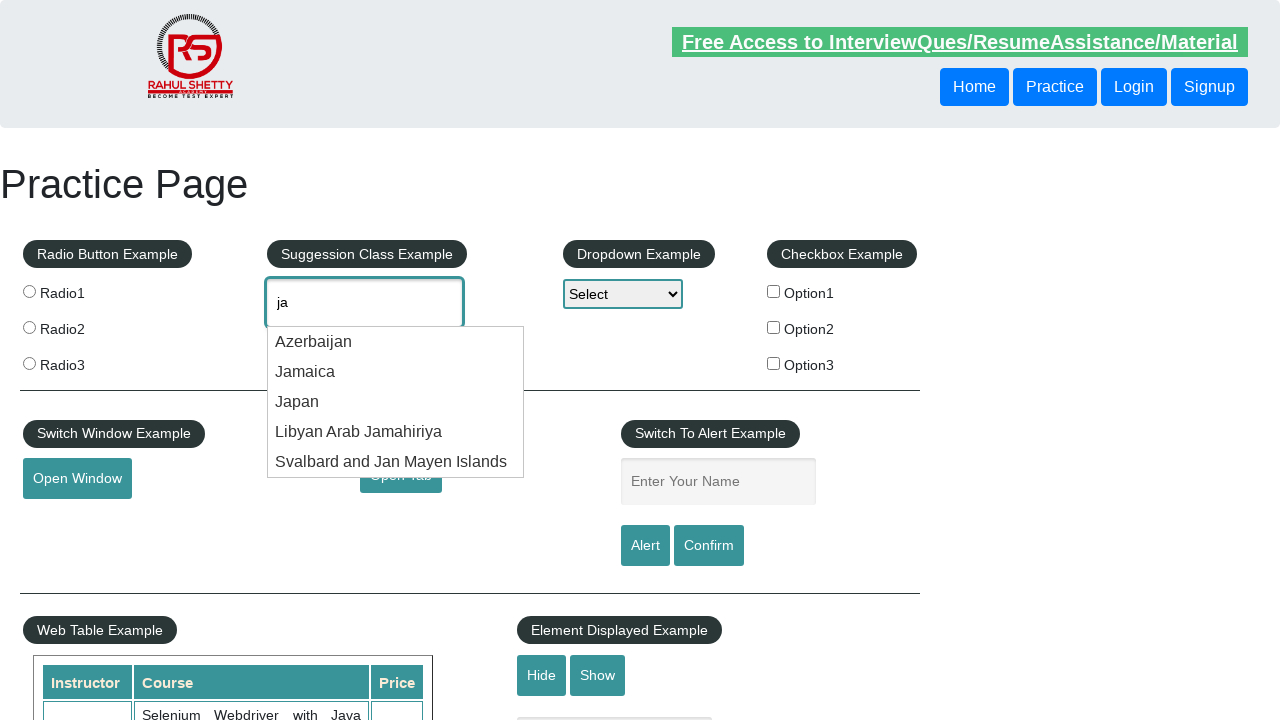

Selected 'Japan' from the filtered dropdown suggestions at (396, 402) on .ui-menu-item >> nth=2
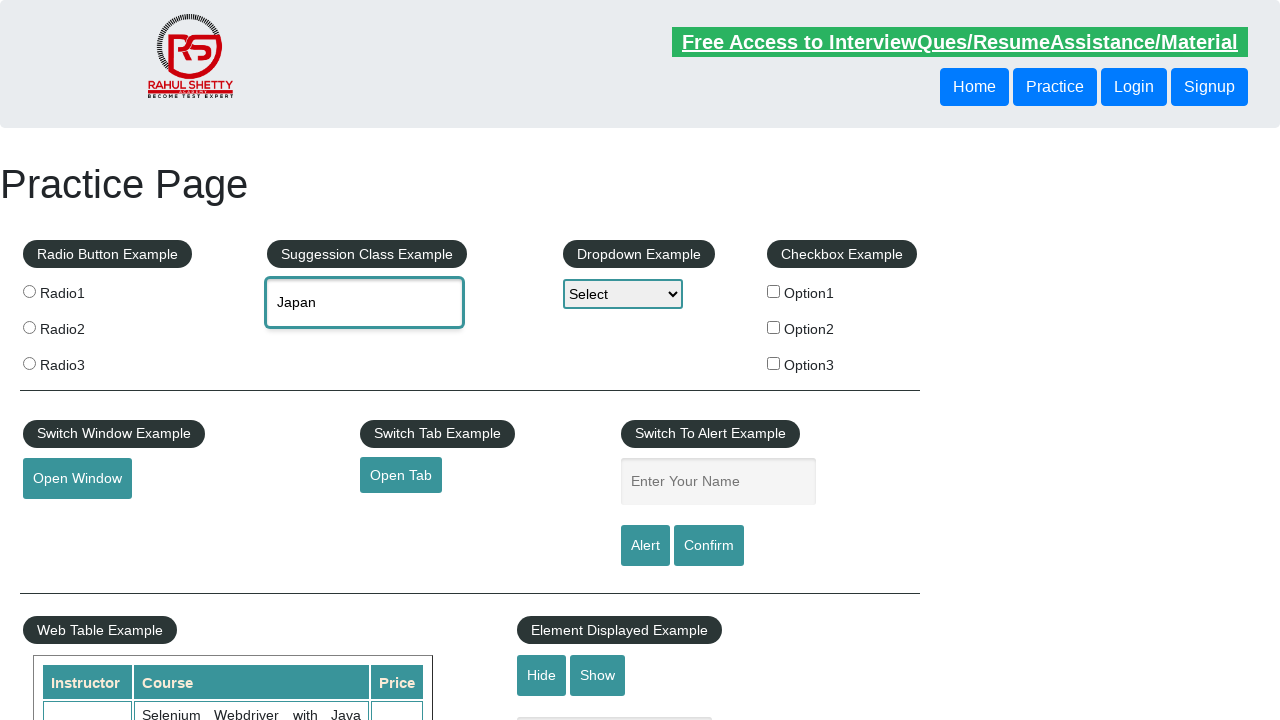

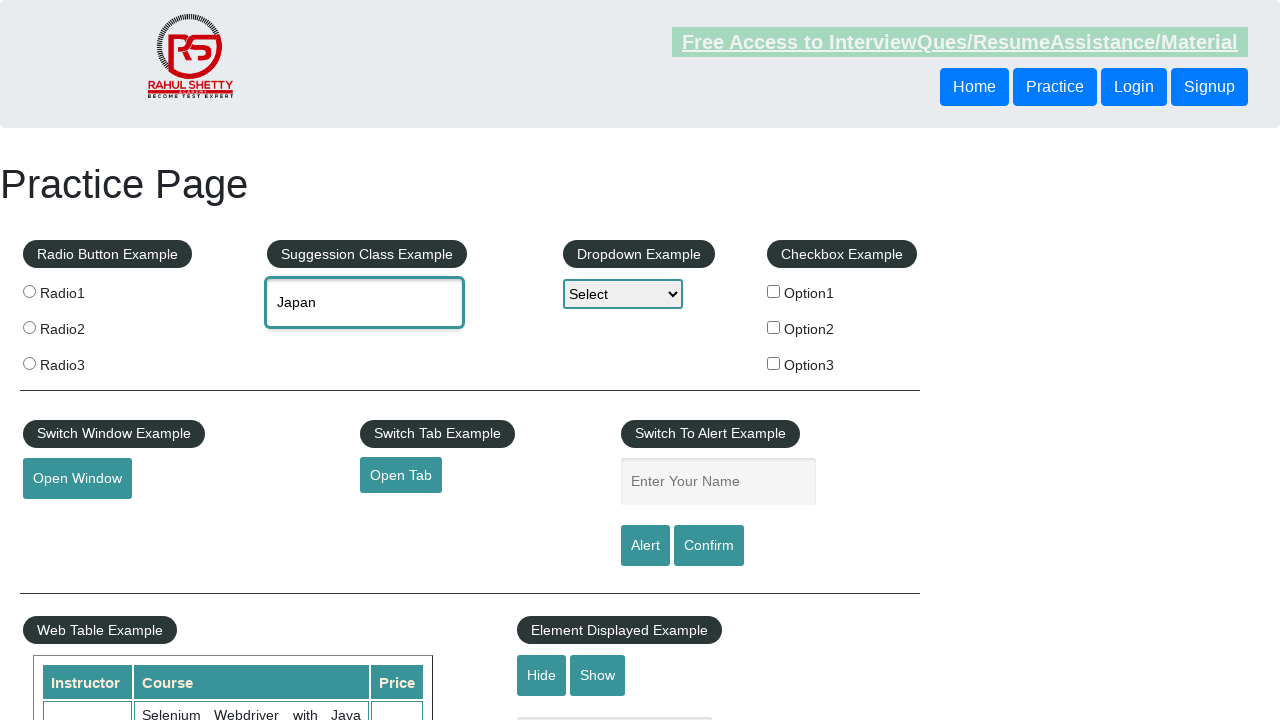